Navigates to a Douban movie reviews page and clicks through pagination to view multiple pages of reviews until reaching the end.

Starting URL: https://movie.douban.com/subject/4739952/reviews

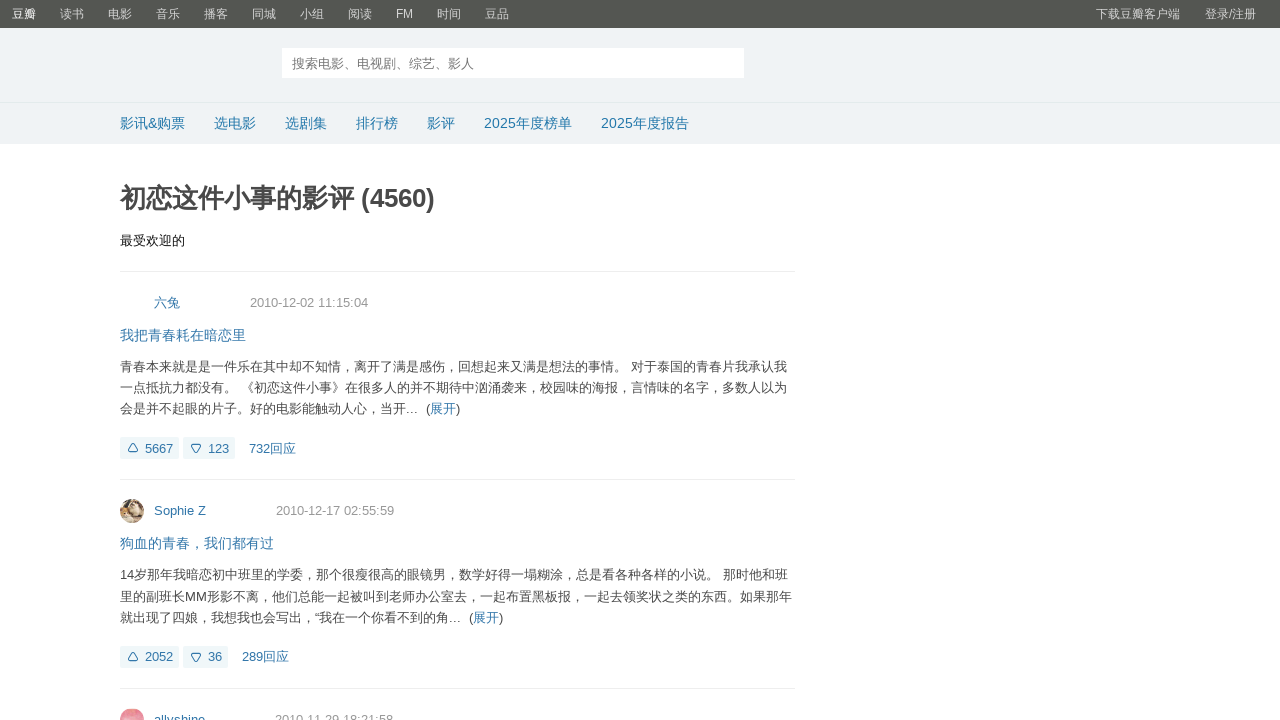

Waited for review elements to load on Douban reviews page
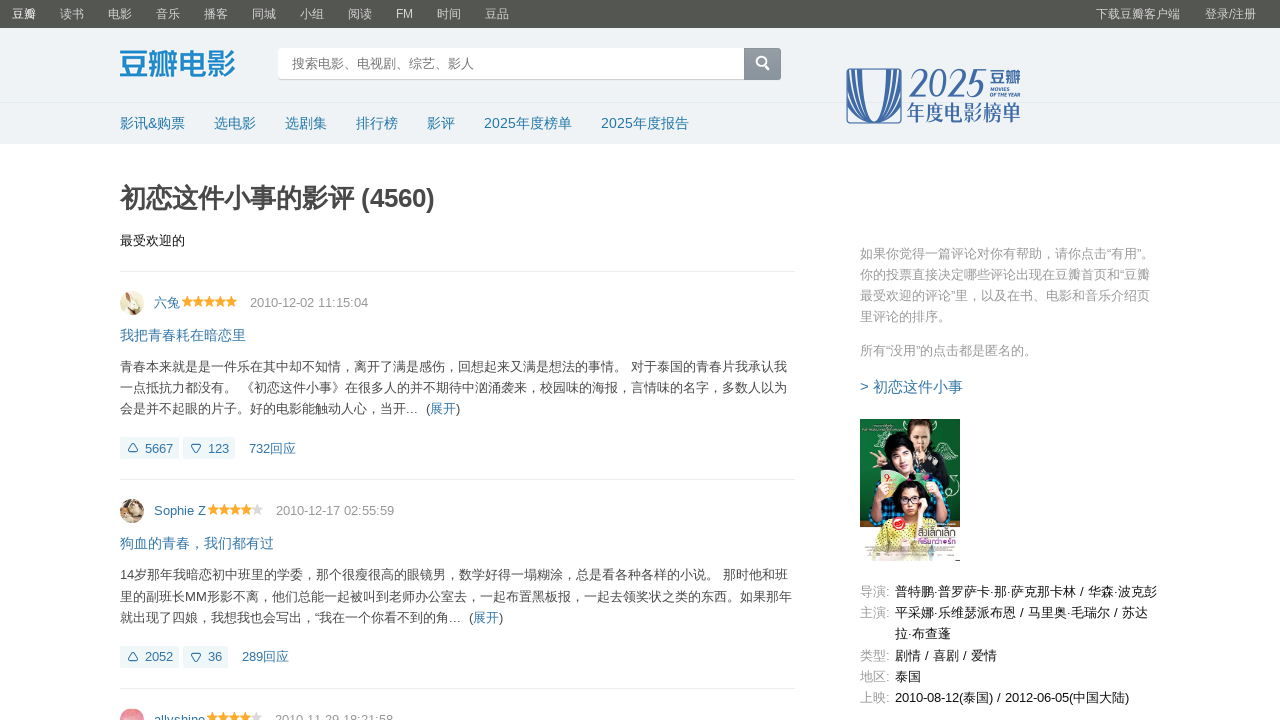

Clicked next button to navigate to next page of reviews at (612, 577) on .next
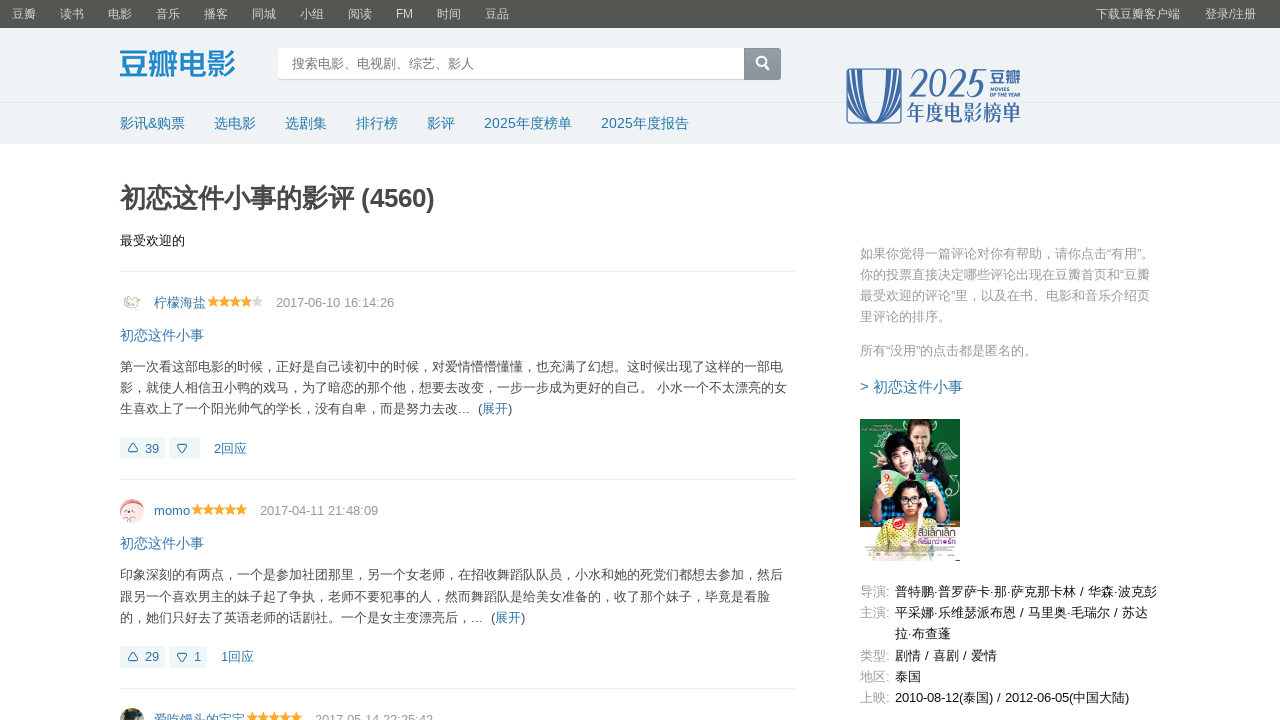

Waited for page to load after pagination
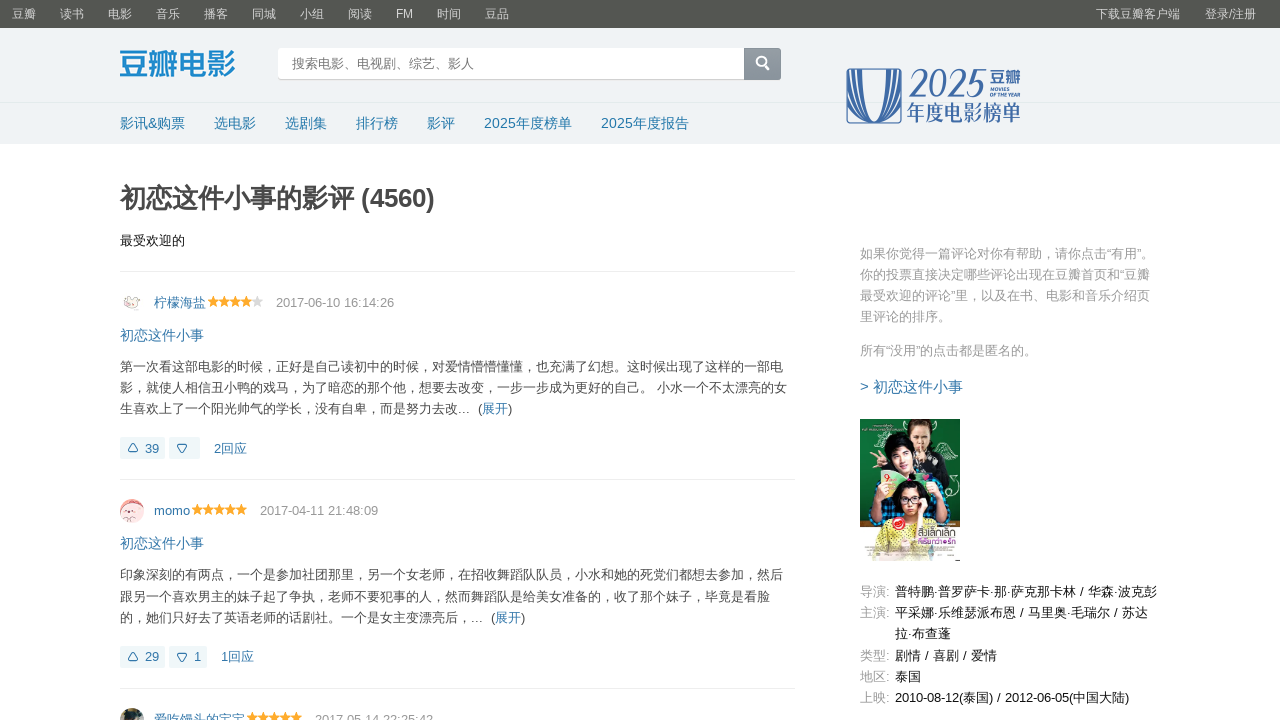

Clicked next button to navigate to next page of reviews at (612, 576) on .next
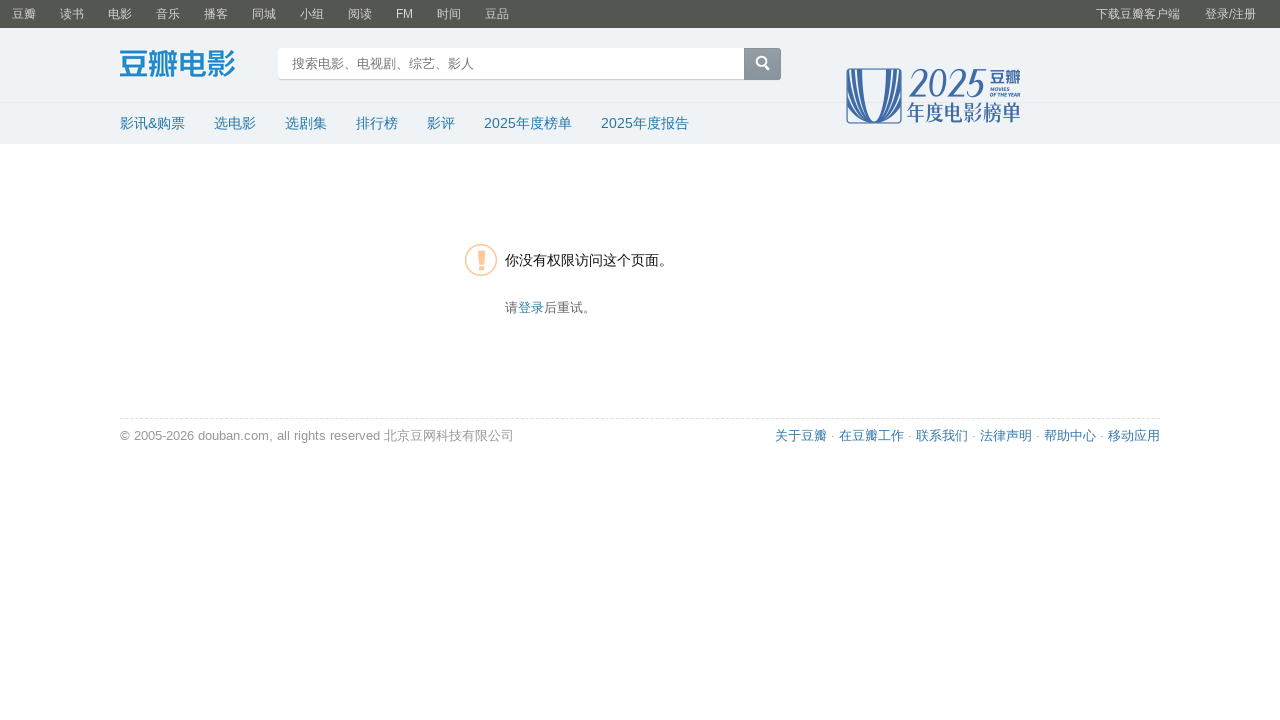

Waited for page to load after pagination
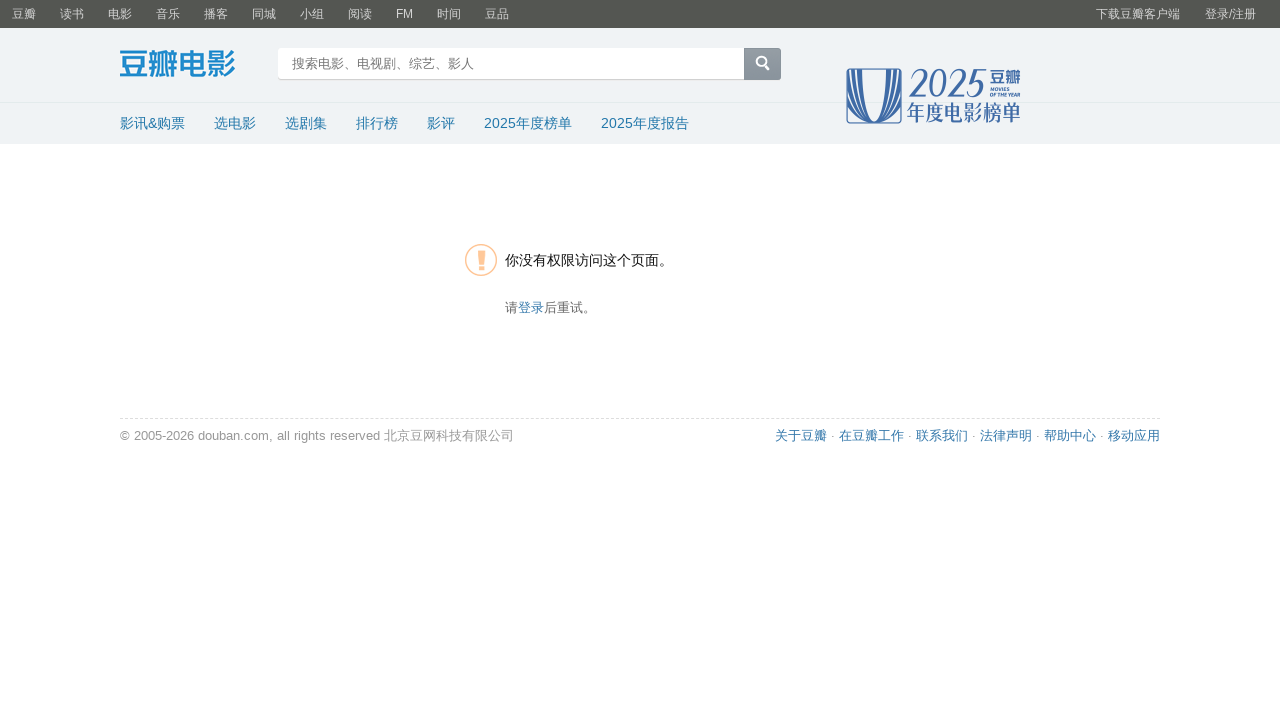

No next button found - reached end of pagination
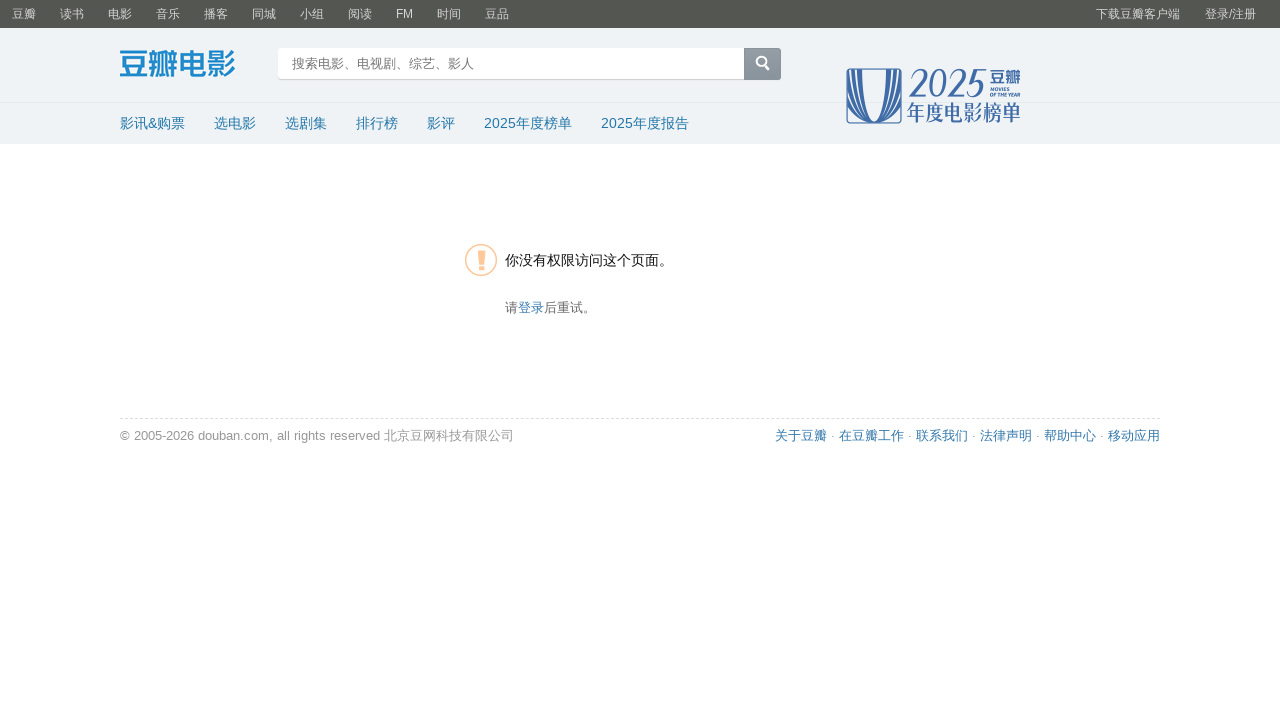

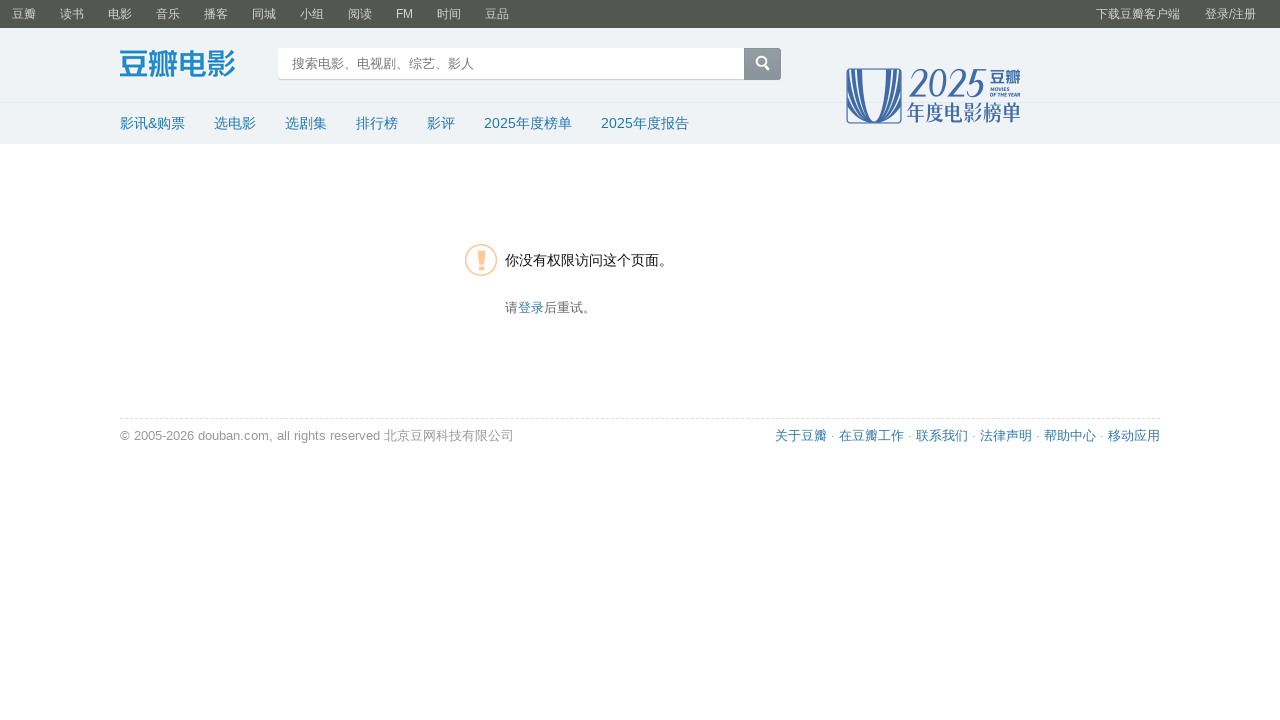